Tests a timed alert that appears after 5 seconds by clicking the button, waiting for the alert, and accepting it

Starting URL: https://demoqa.com/alerts

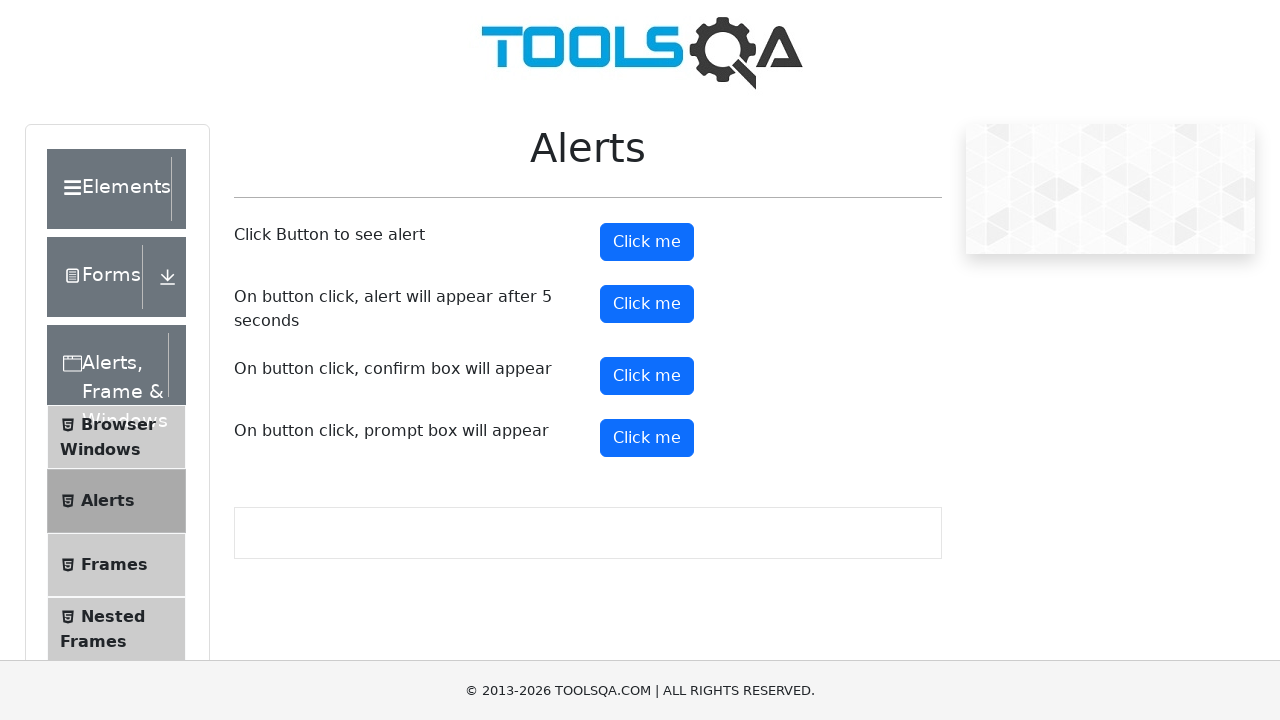

Set up dialog handler to accept the alert
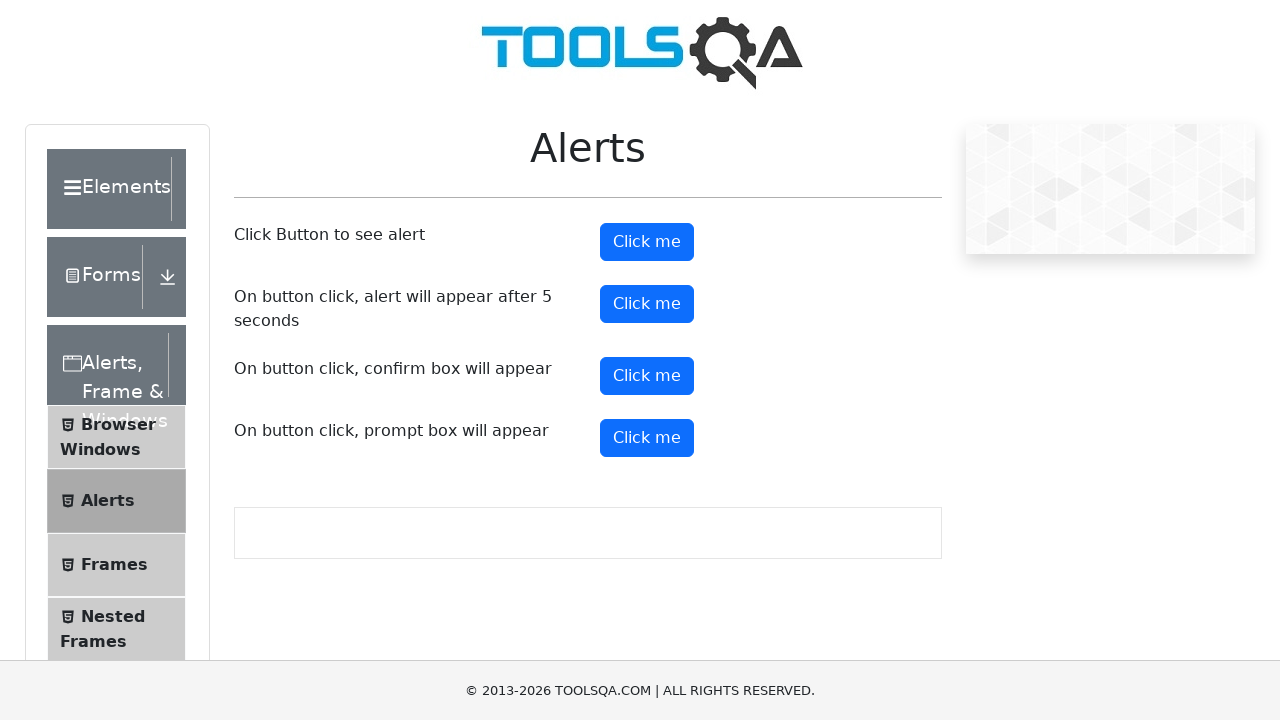

Clicked button to trigger timed alert at (647, 304) on (//button)[3]
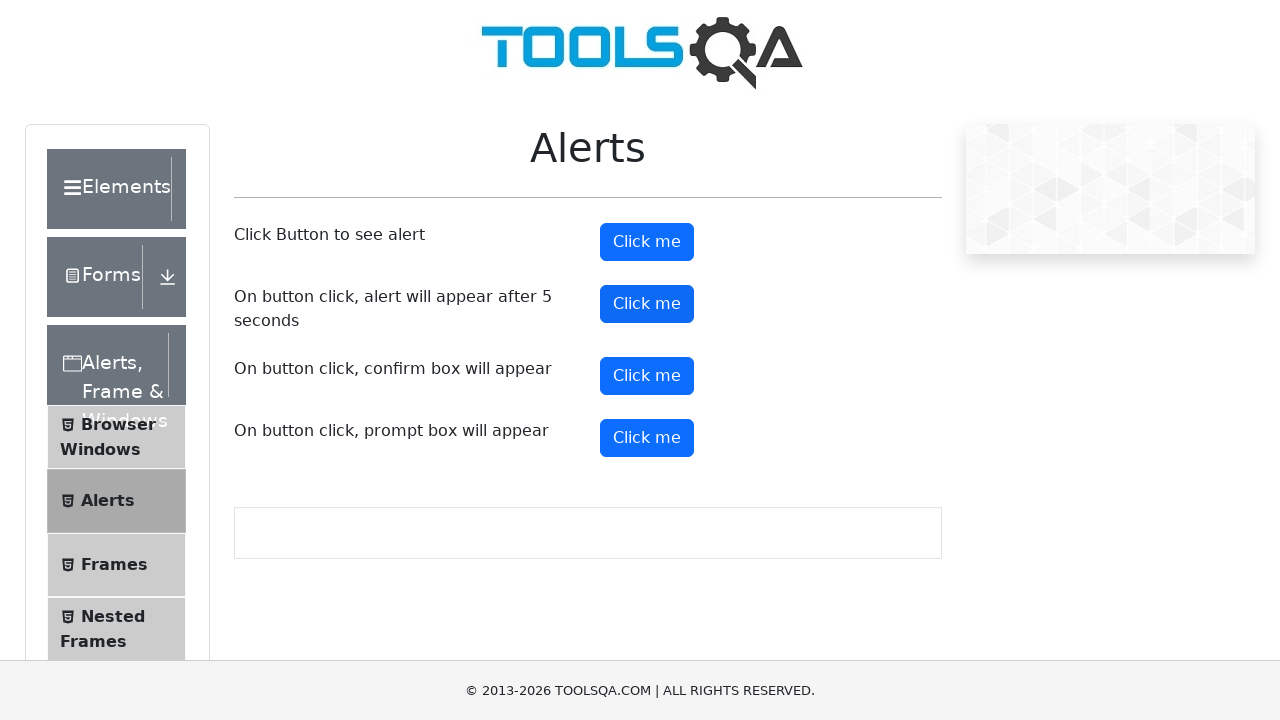

Waited 6 seconds for alert to appear and be accepted
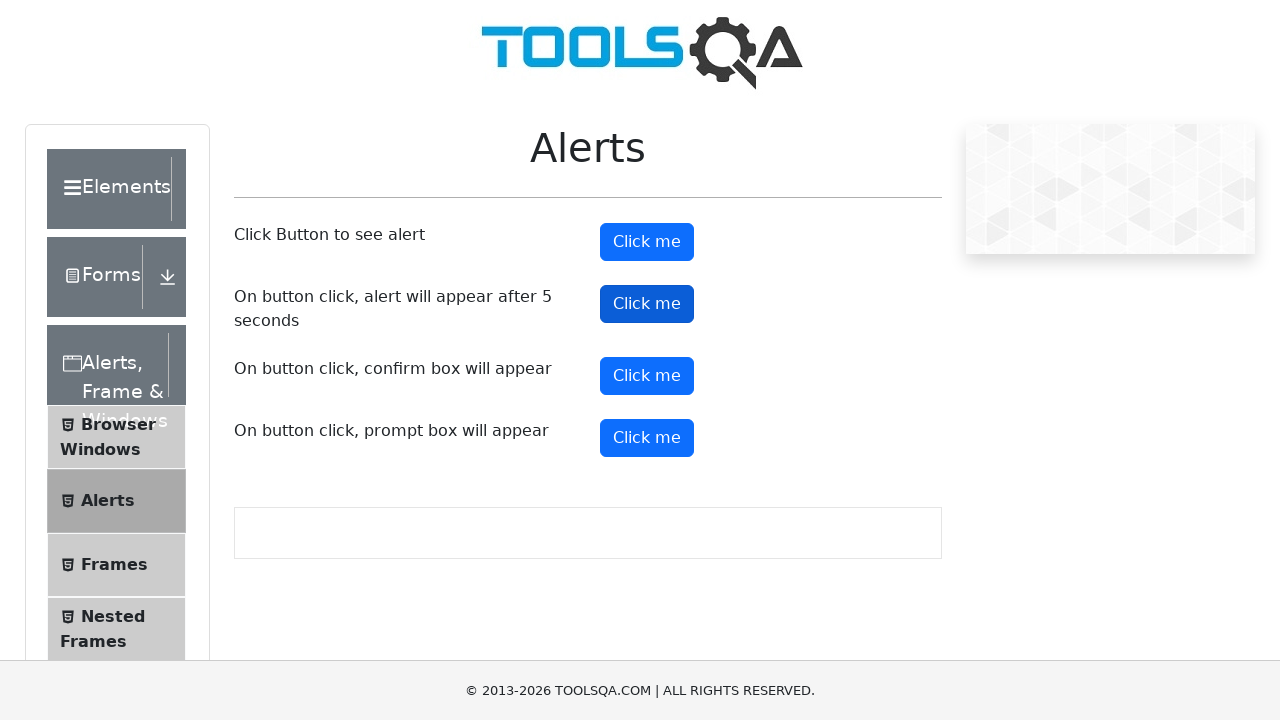

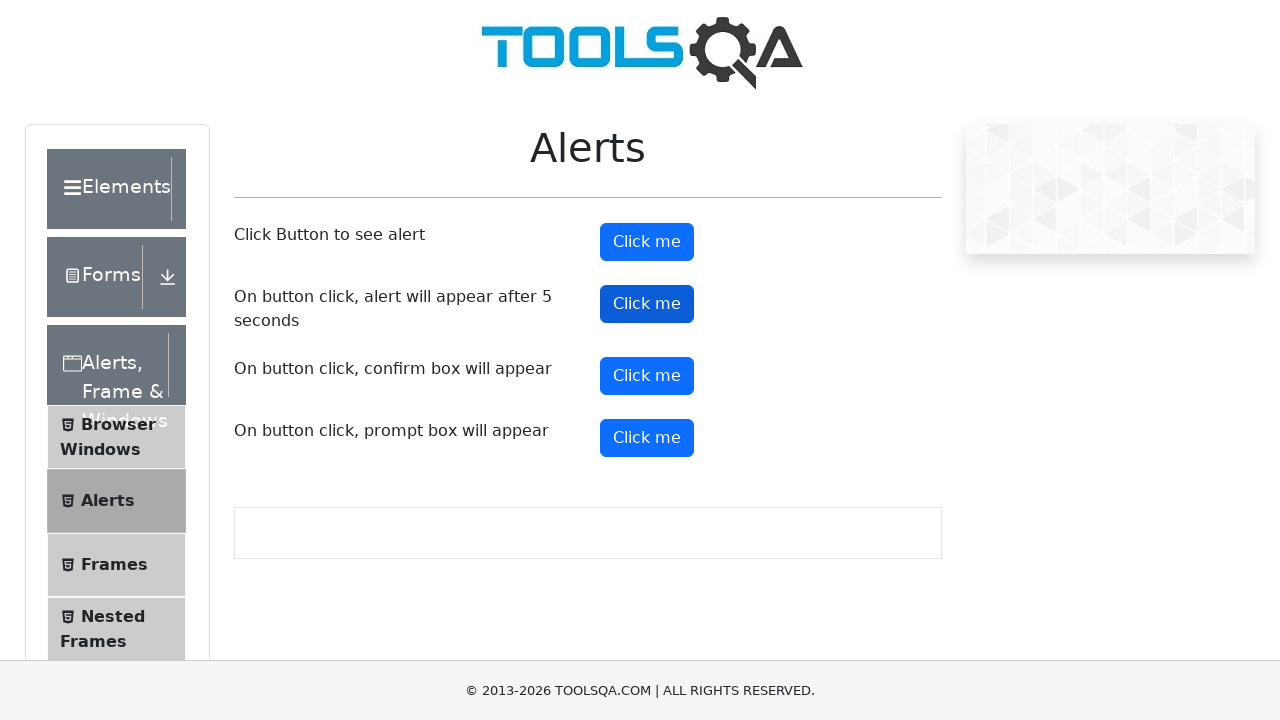